Navigates to IFPB student portal and verifies that links are present on the page

Starting URL: https://estudante.ifpb.edu.br/

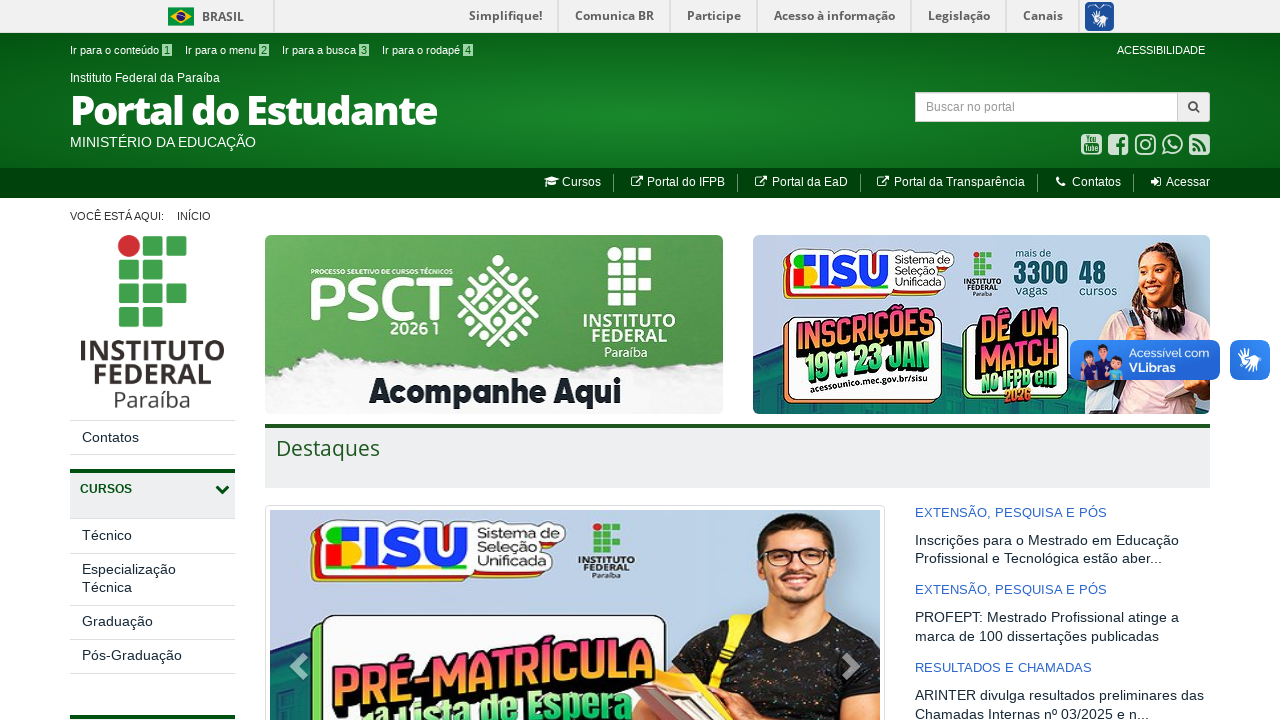

Navigated to IFPB student portal at https://estudante.ifpb.edu.br/
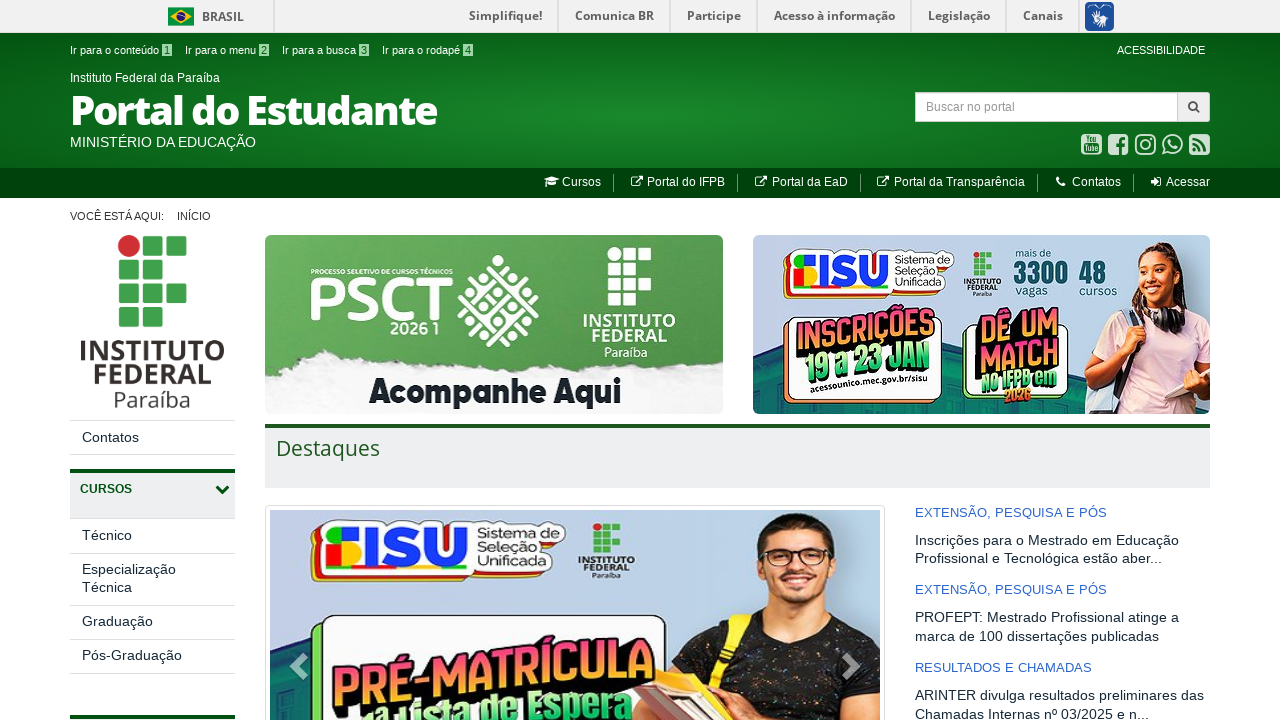

Page fully loaded (networkidle state reached)
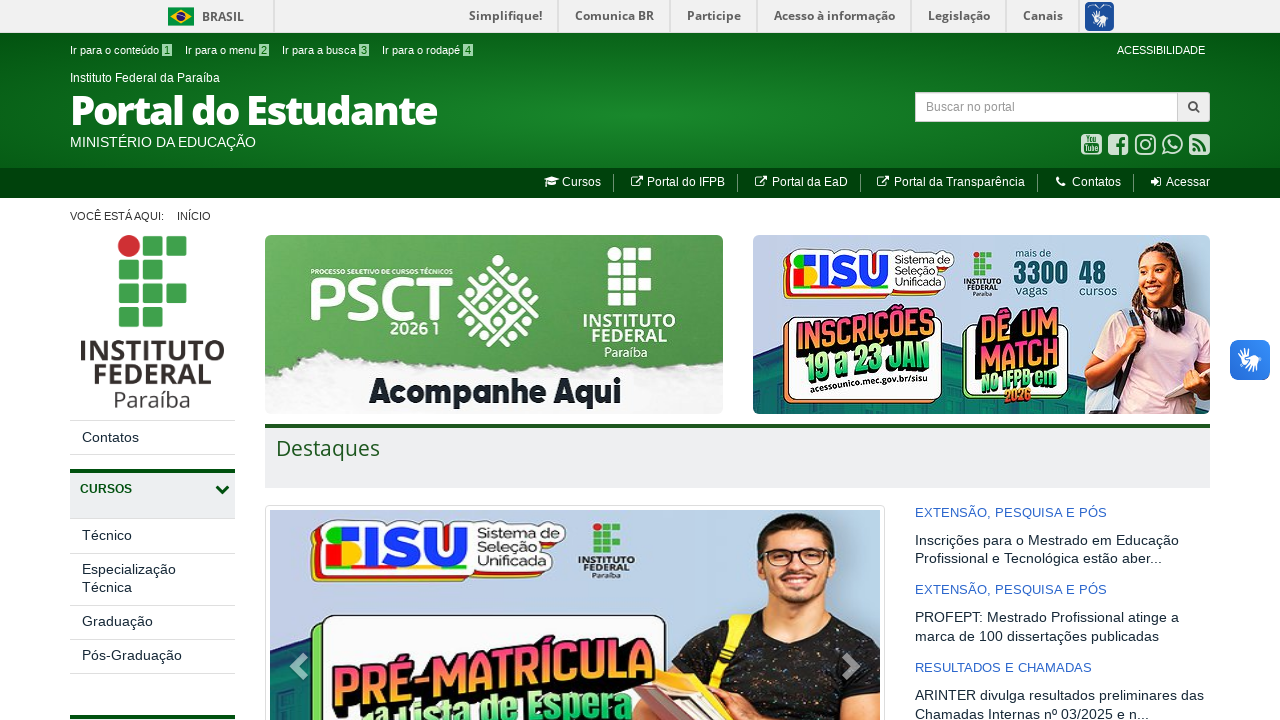

Retrieved all links from page (found 220 links)
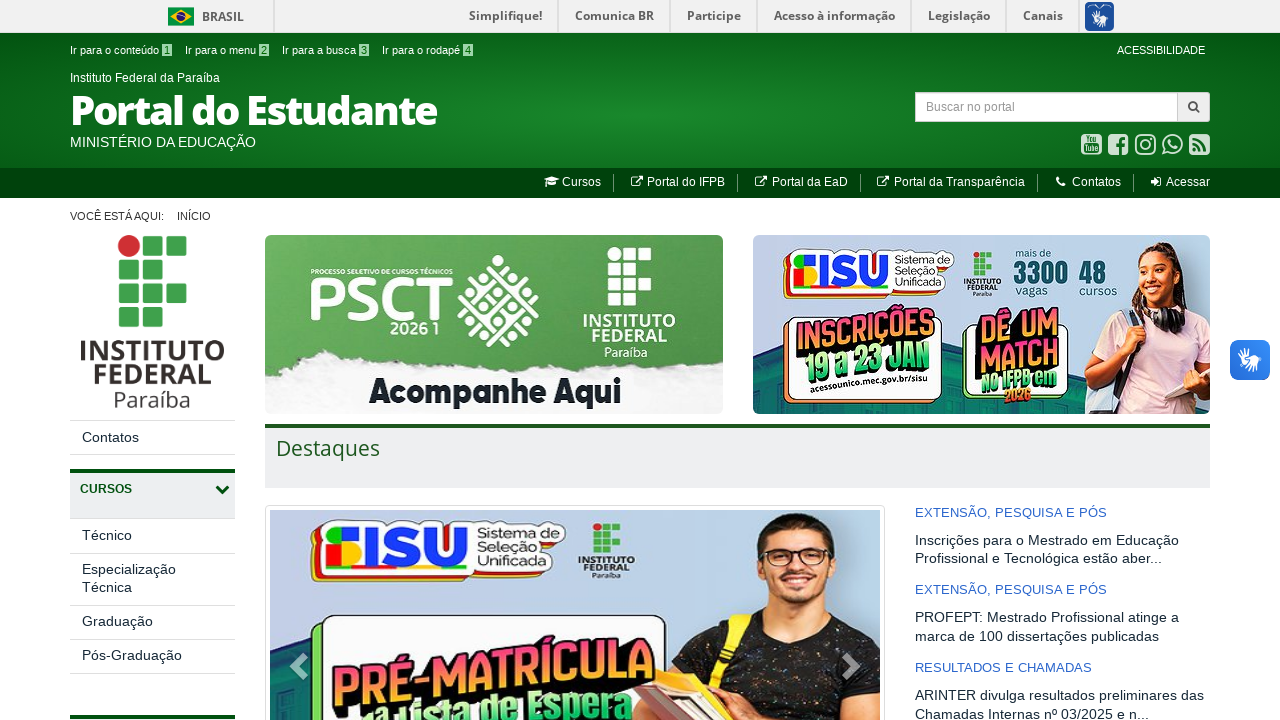

Assertion passed: links are present on the IFPB student portal page
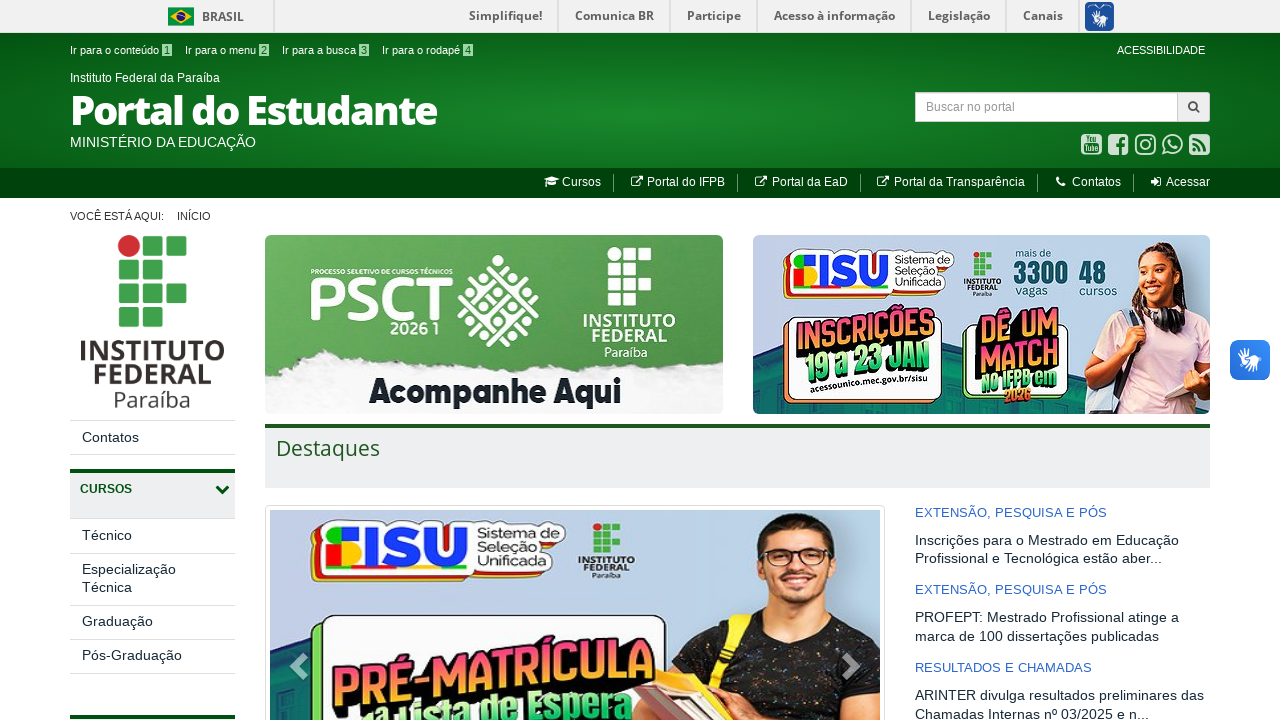

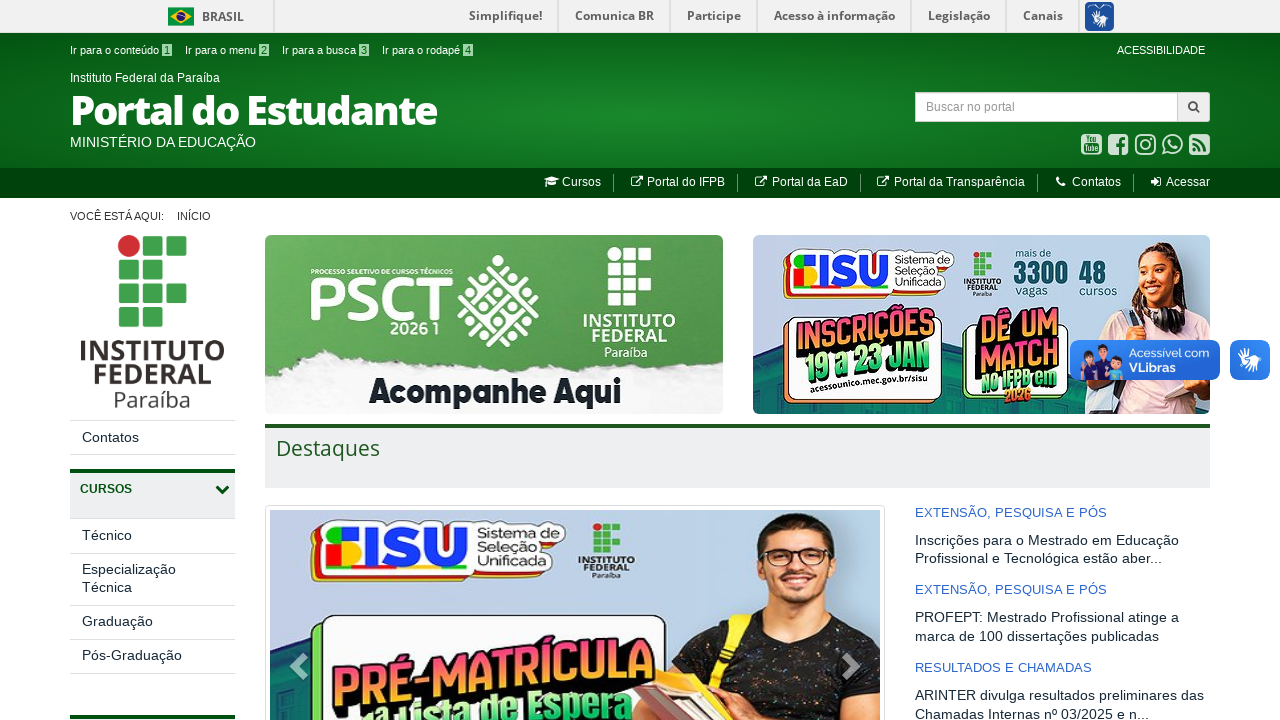